Tests browser window navigation activities by visiting Shopee, navigating to Tokopedia, then using browser back and forward navigation controls.

Starting URL: https://shopee.co.id

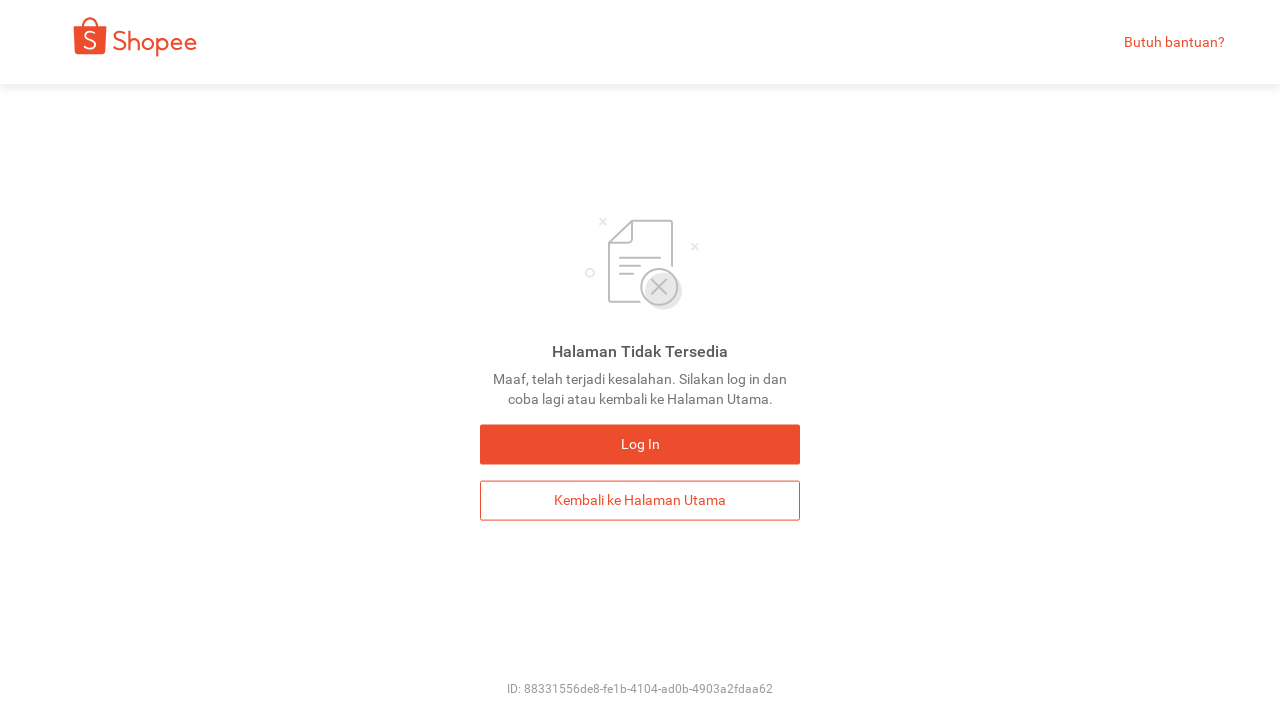

Initial Shopee page loaded (domcontentloaded)
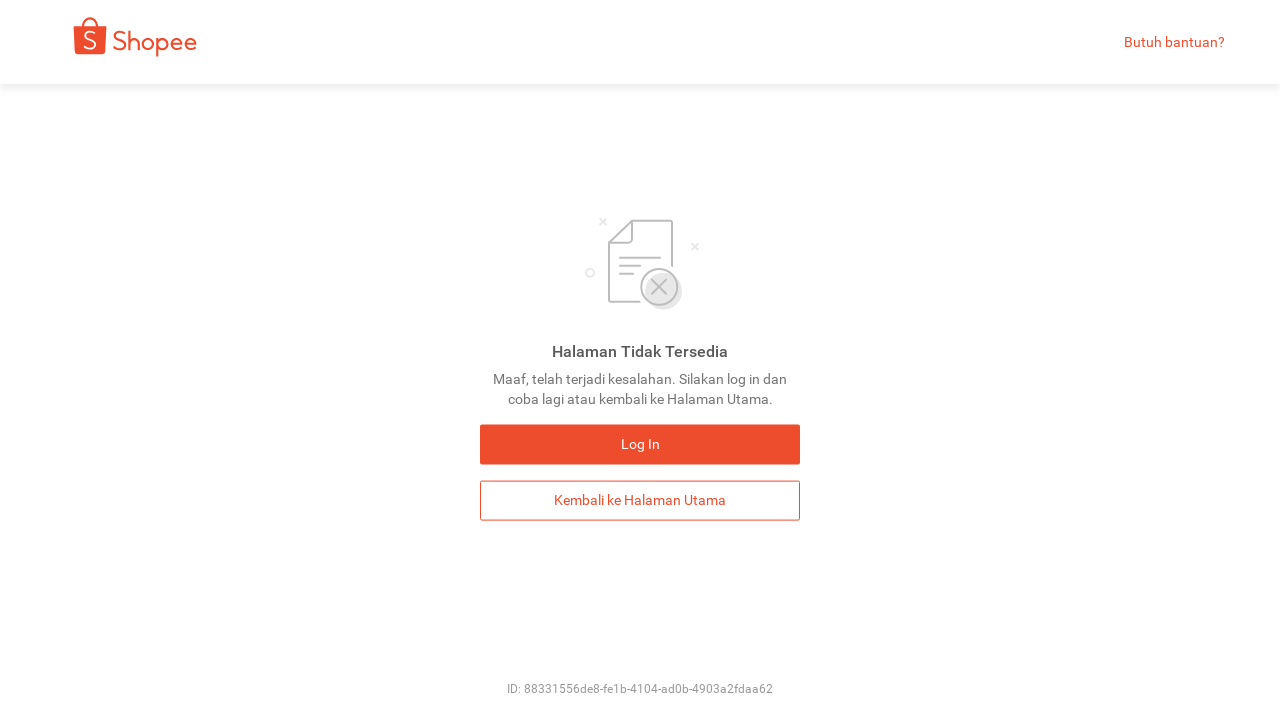

Navigated to Tokopedia
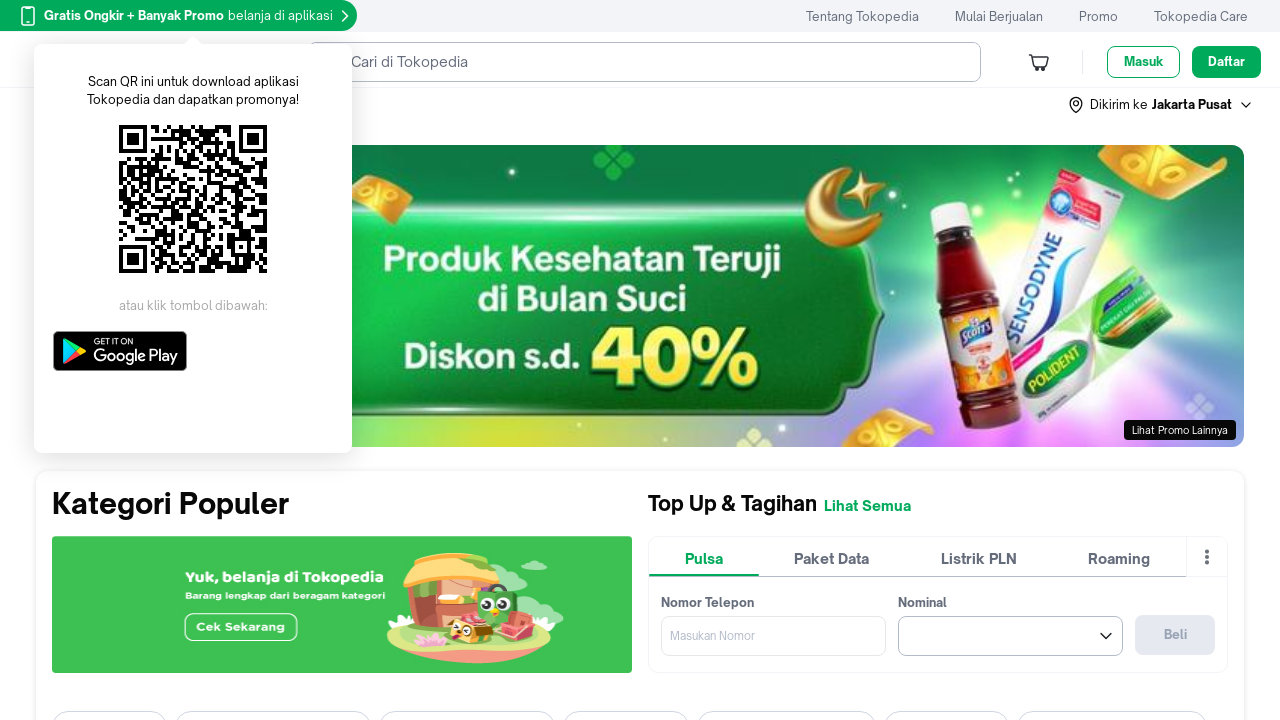

Tokopedia page loaded (domcontentloaded)
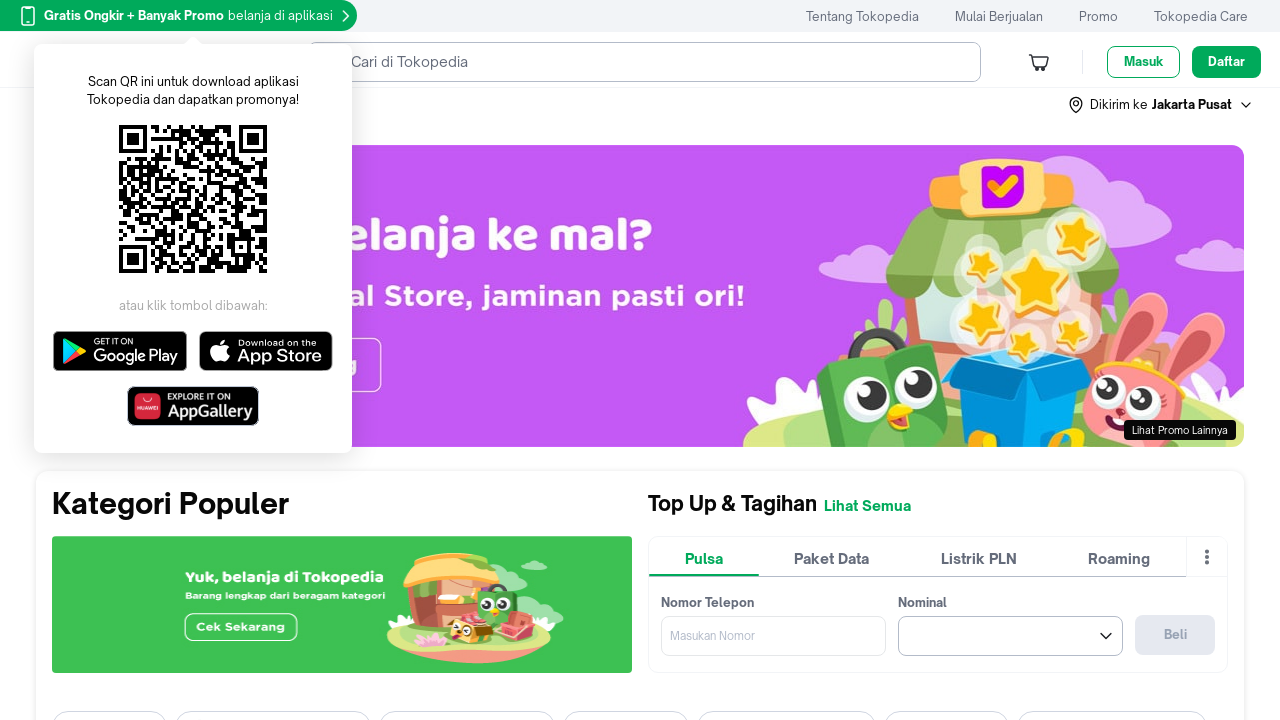

Navigated back to Shopee using browser back button
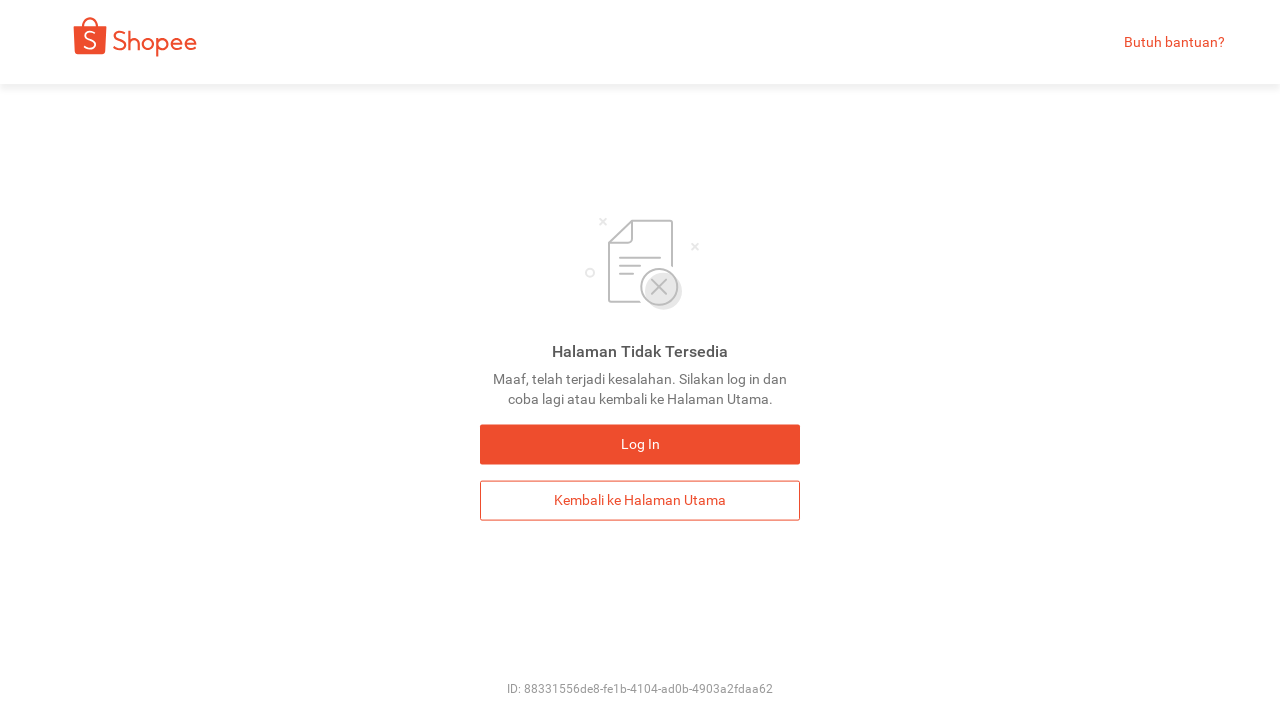

Shopee page reloaded after back navigation (domcontentloaded)
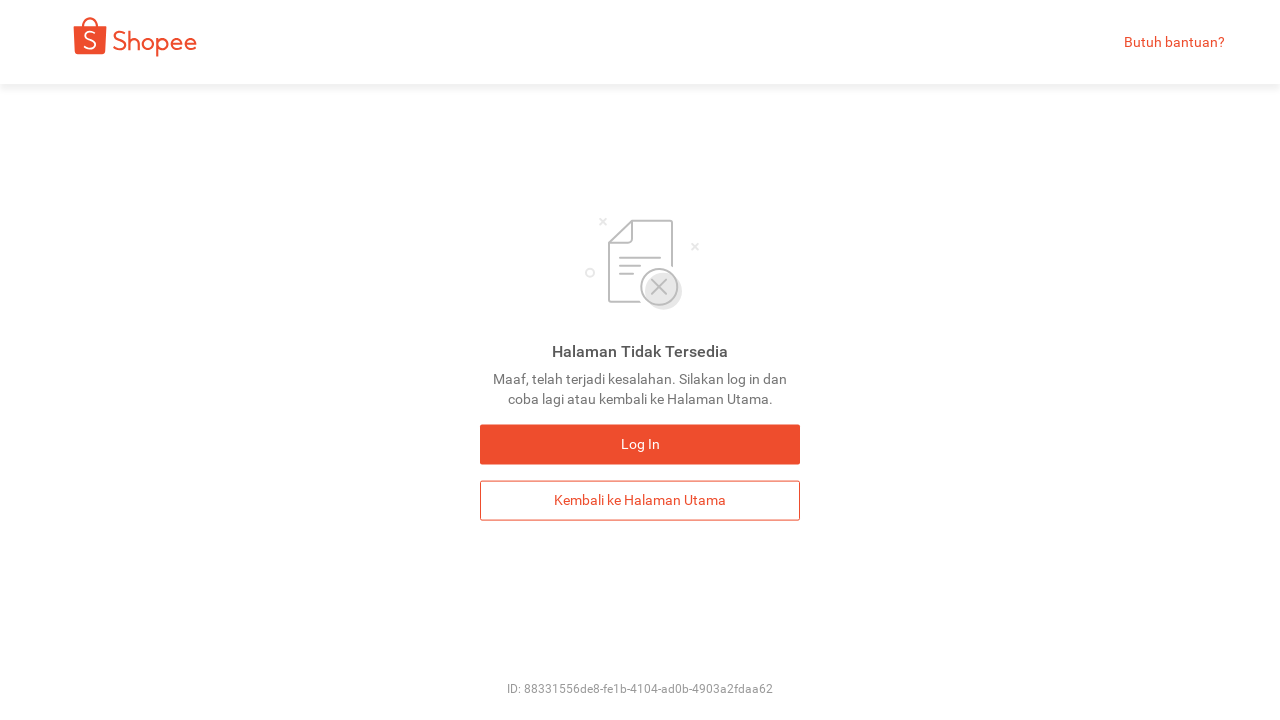

Navigated forward to Tokopedia using browser forward button
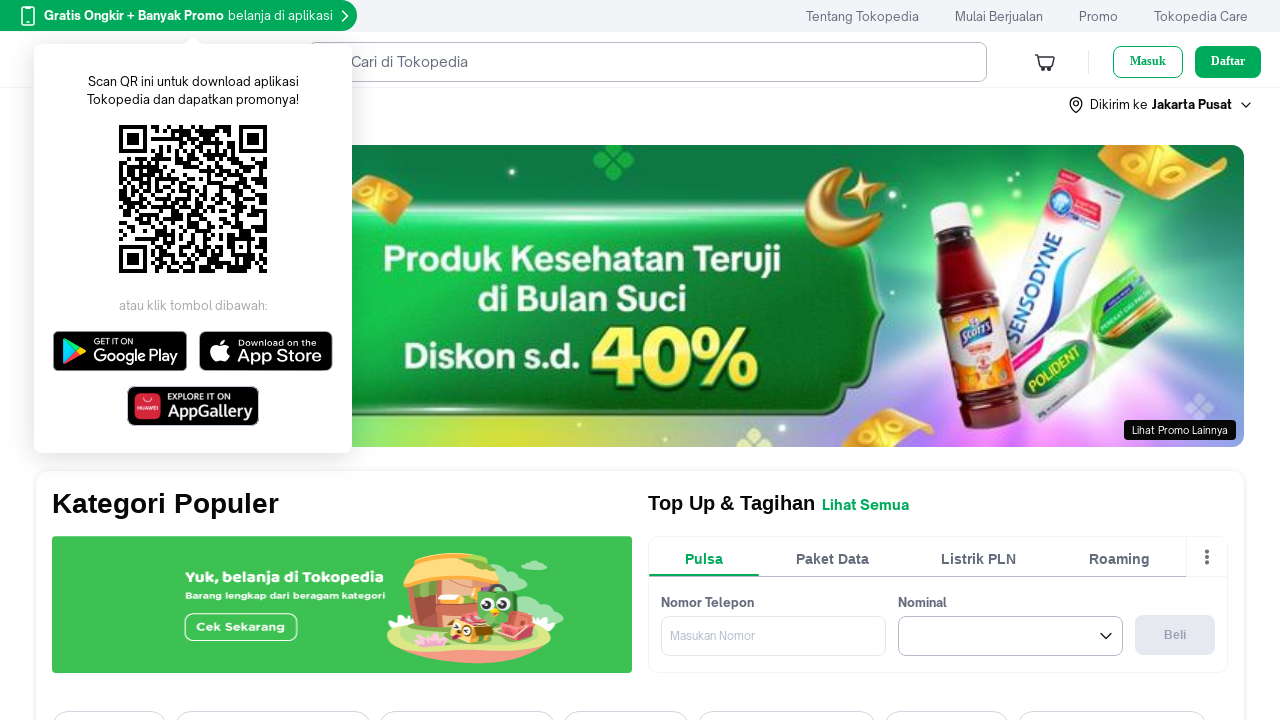

Tokopedia page reloaded after forward navigation (domcontentloaded)
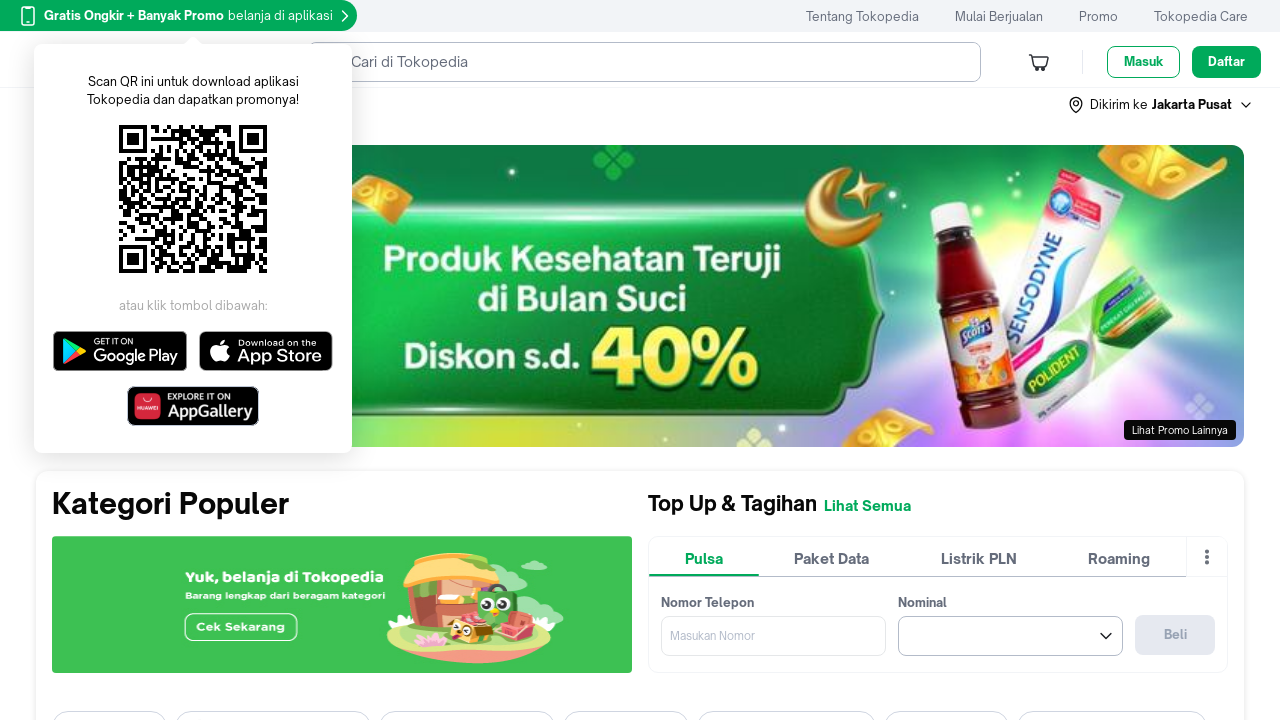

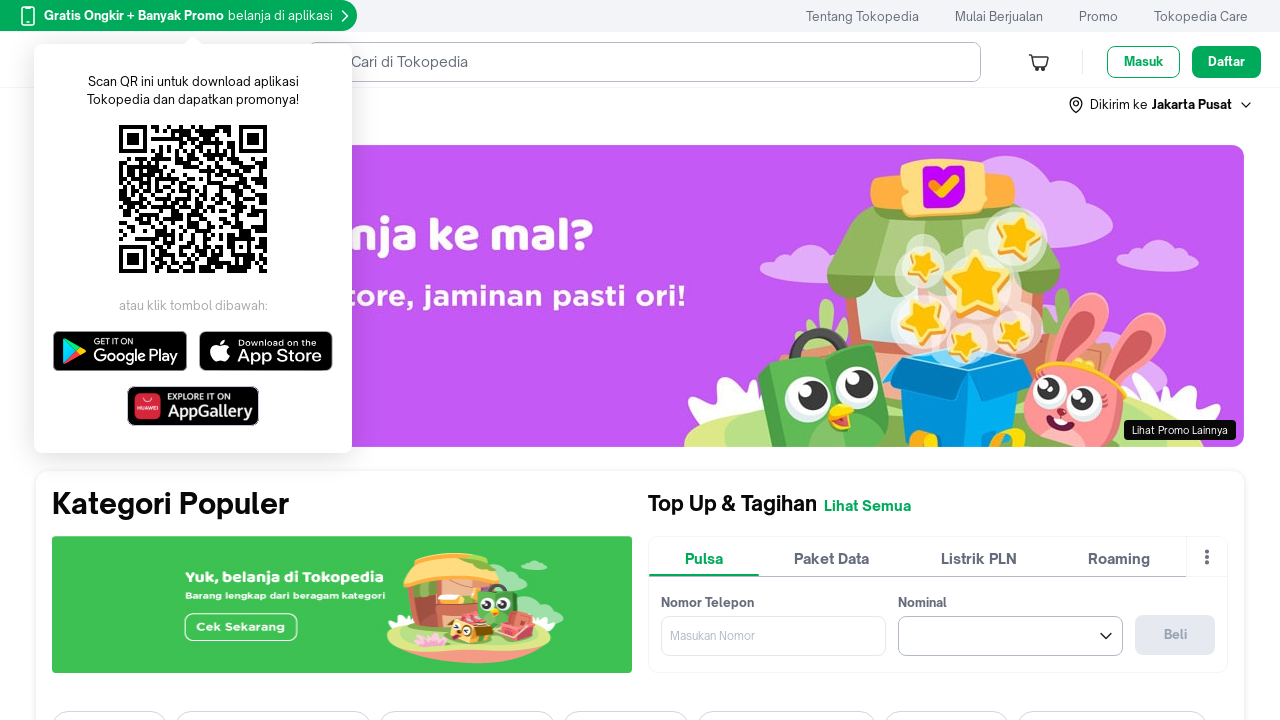